Opens the ITLearn360 website and verifies the page loads successfully

Starting URL: https://www.itlearn360.com/

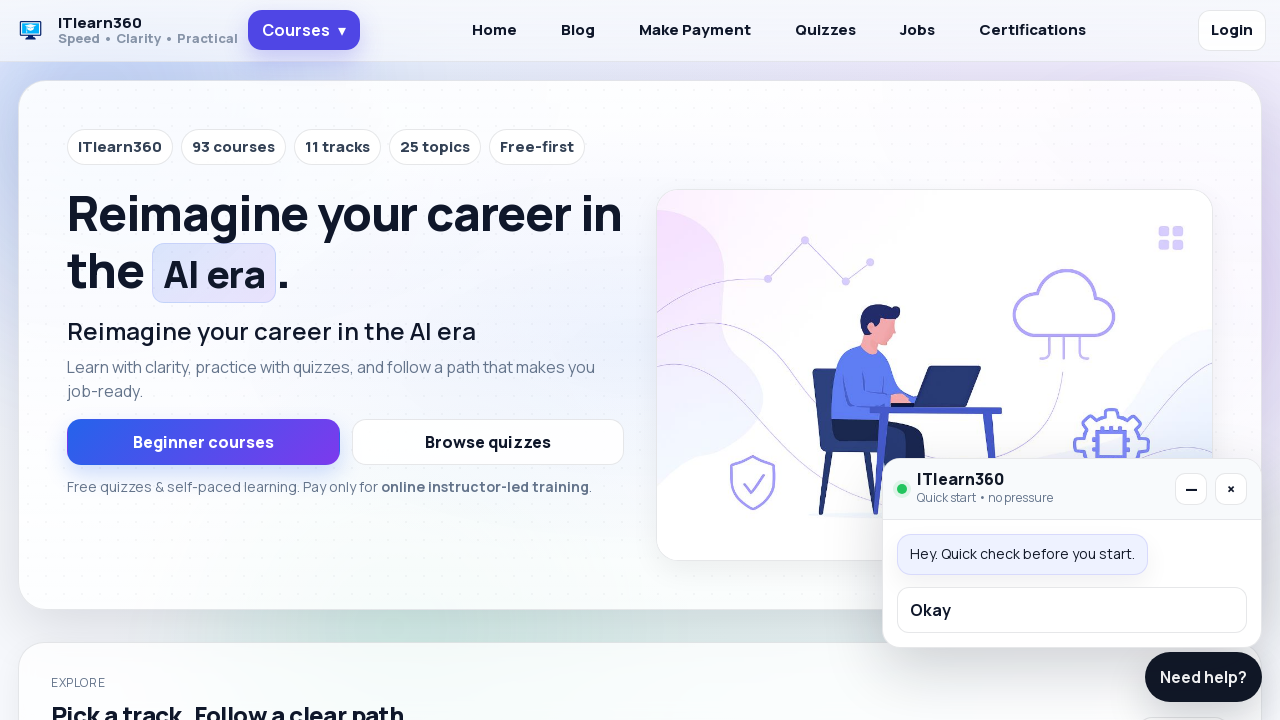

Waited for page DOM to load
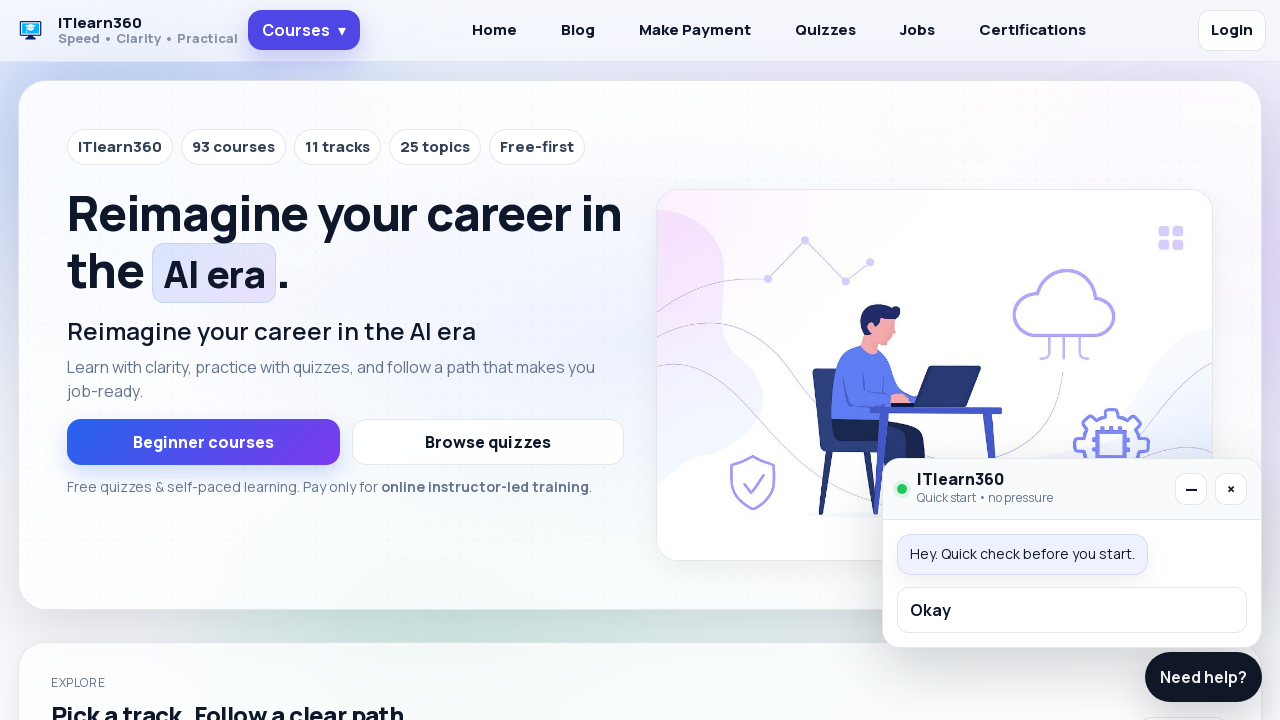

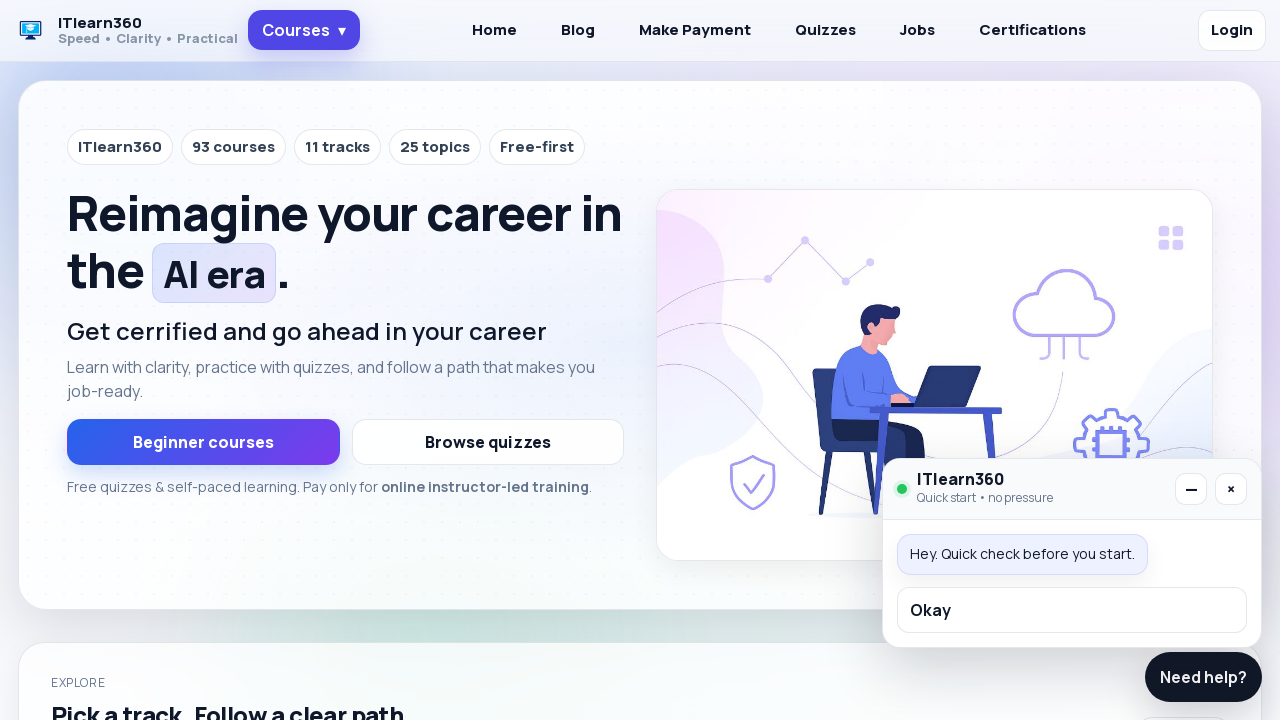